Tests frame switching functionality by navigating through multiple frames and filling text inputs in each frame, including nested iframe interaction

Starting URL: https://ui.vision/demo/webtest/frames/

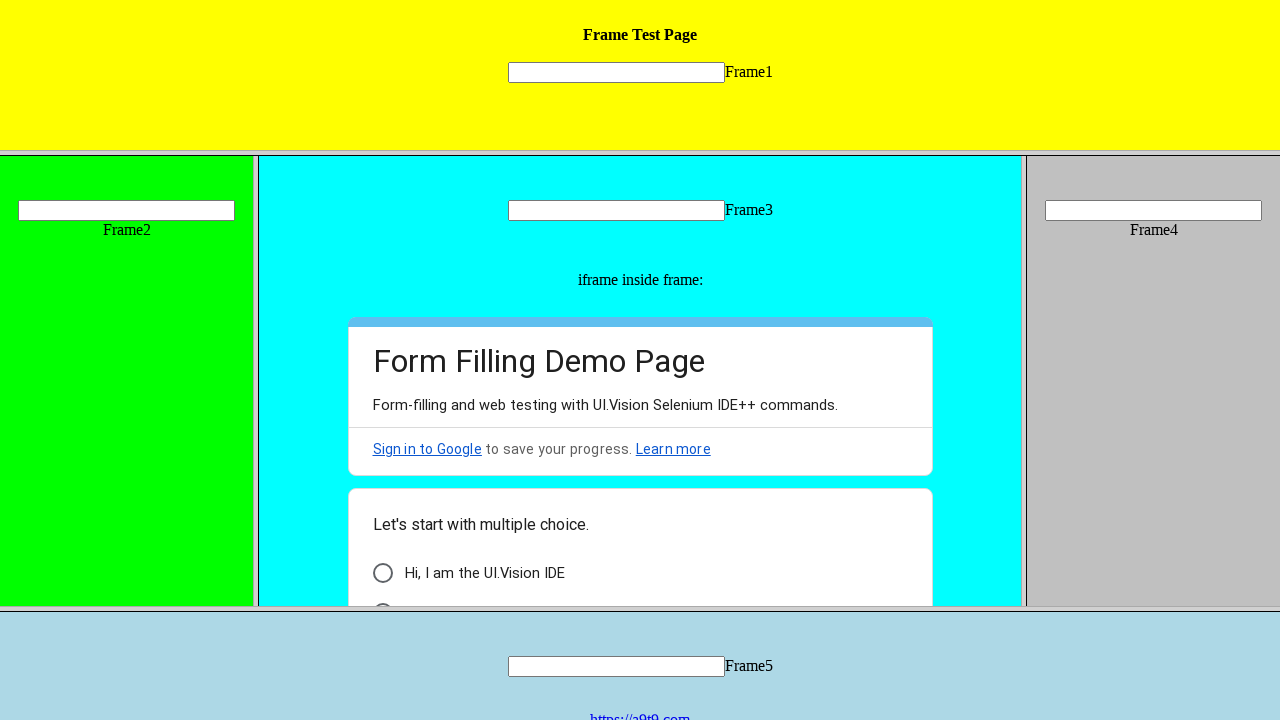

Located frame 1 using URL pattern
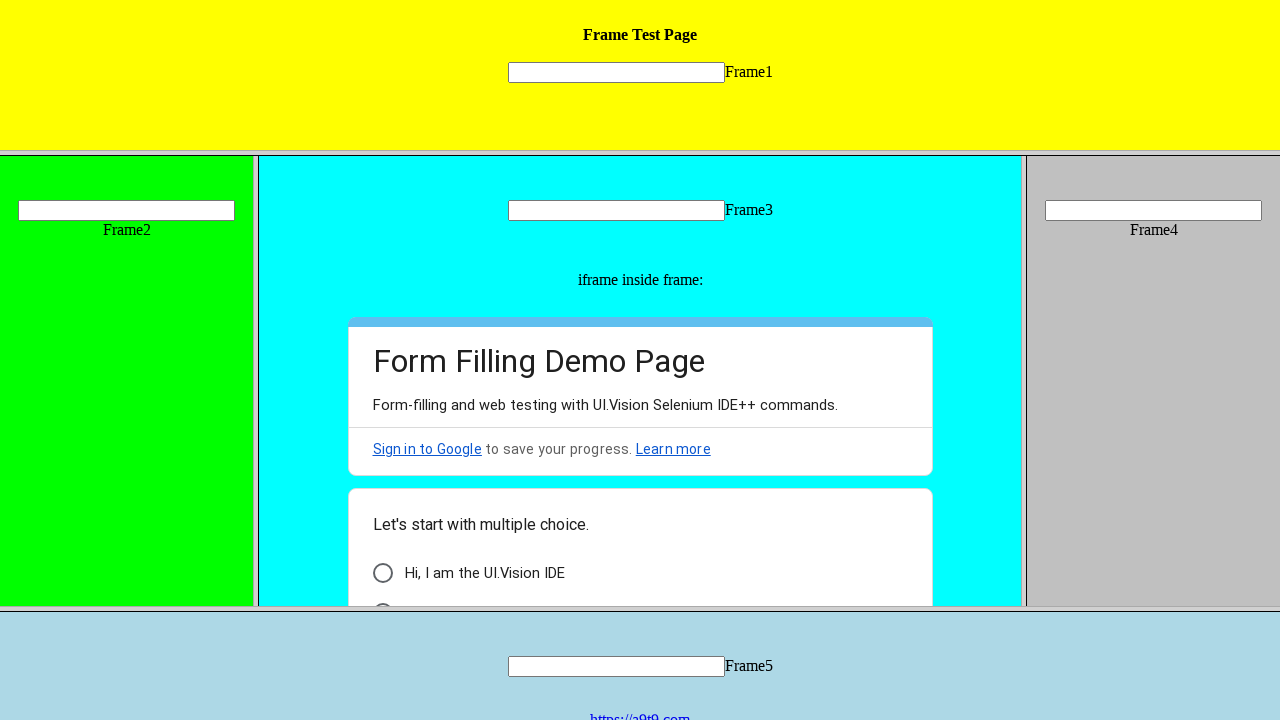

Filled text input in frame 1 with 'First Frame' on input[name='mytext1']
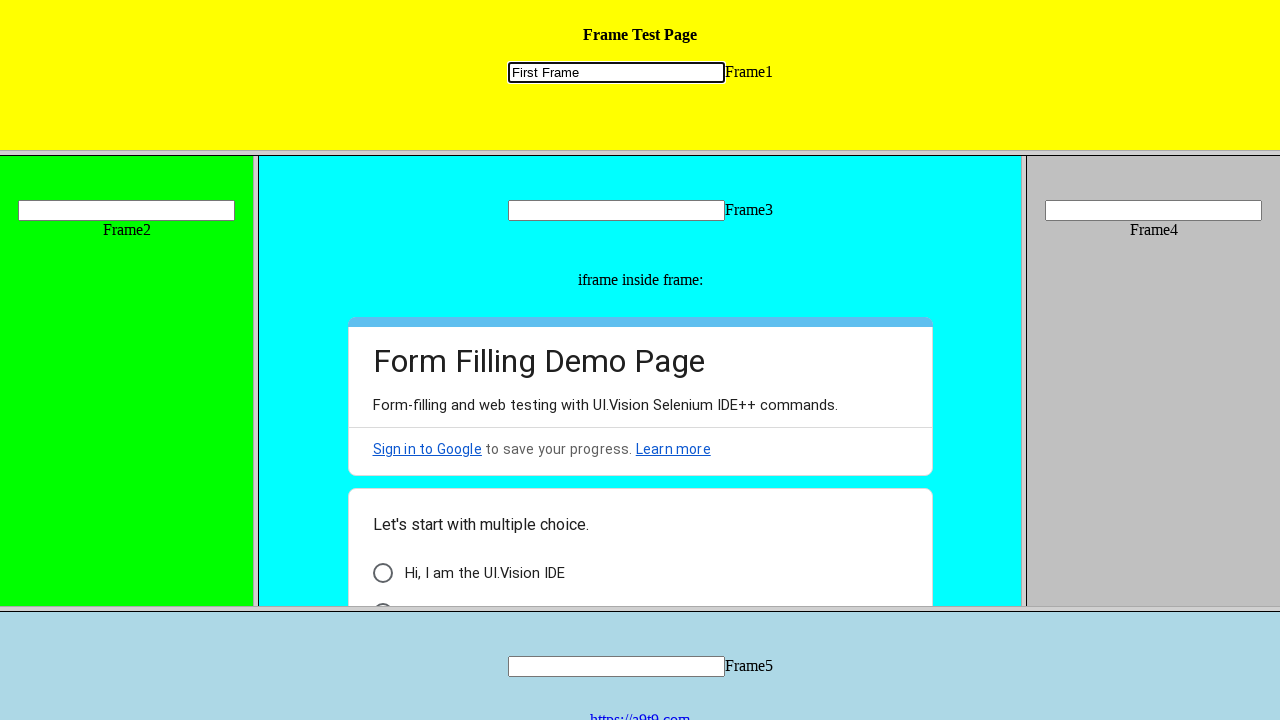

Located frame 2 using URL pattern
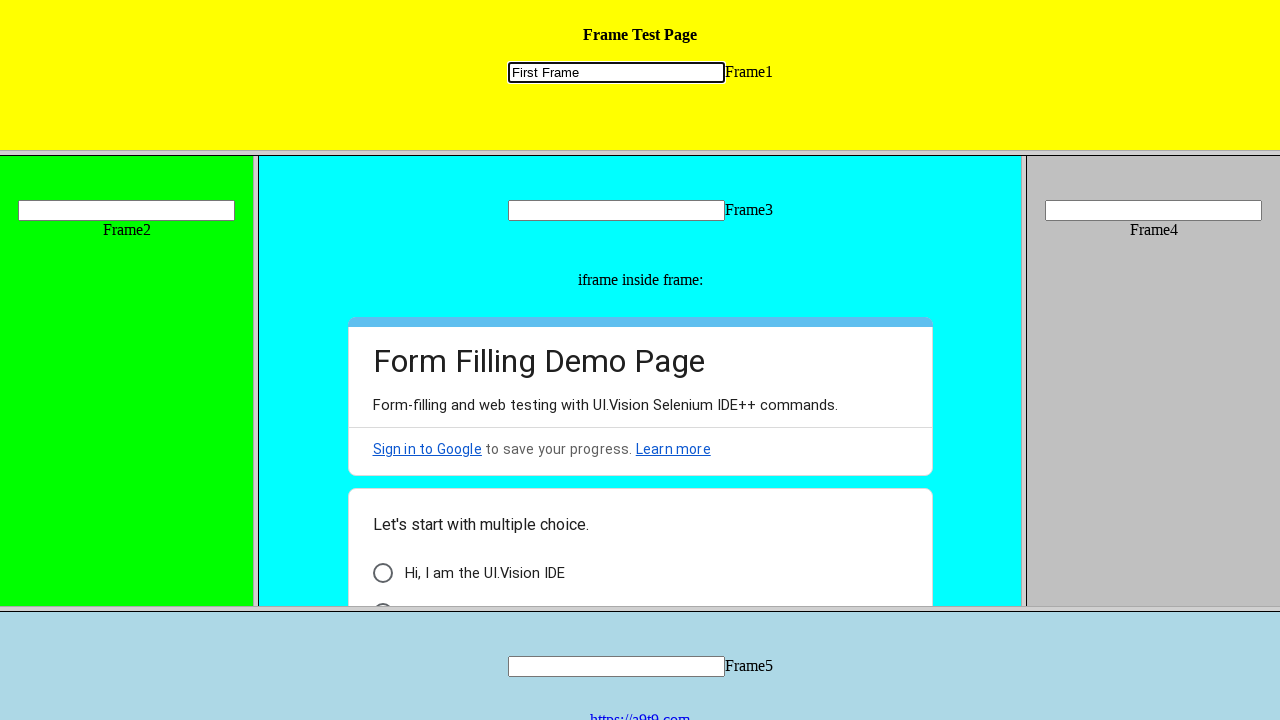

Filled text input in frame 2 with 'Second Frame' on input[name='mytext2']
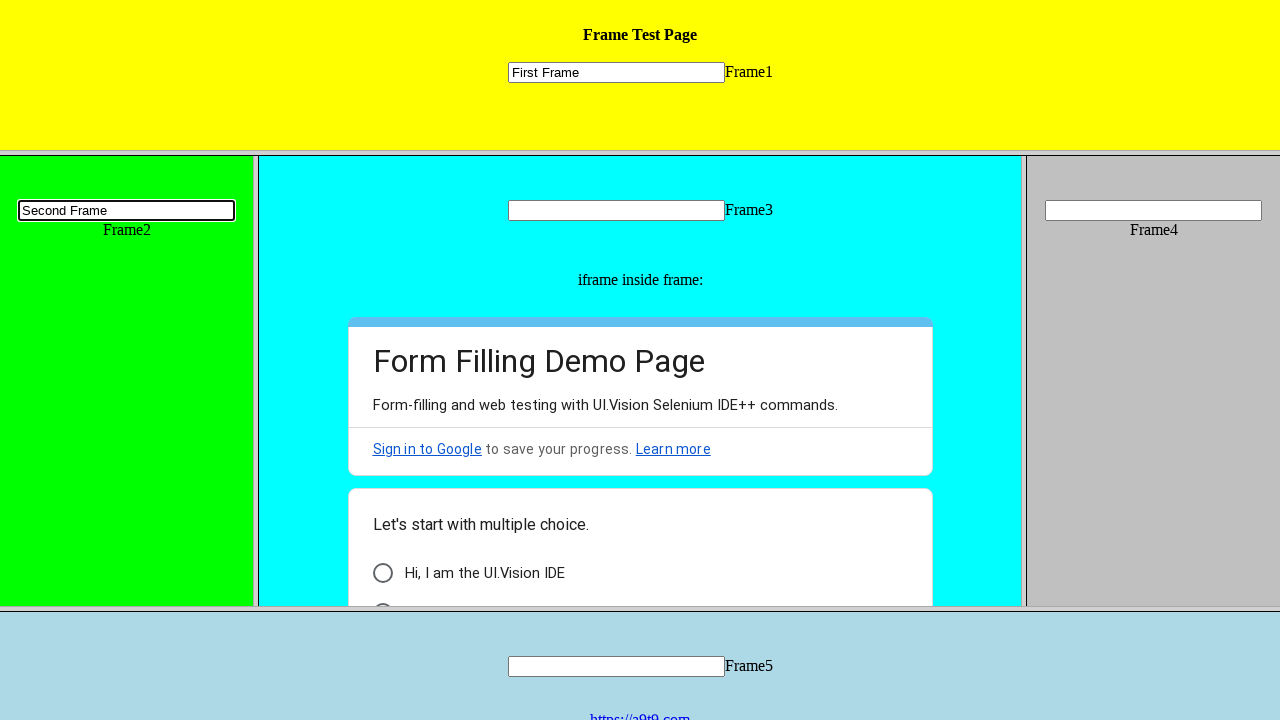

Located frame 3 using URL pattern
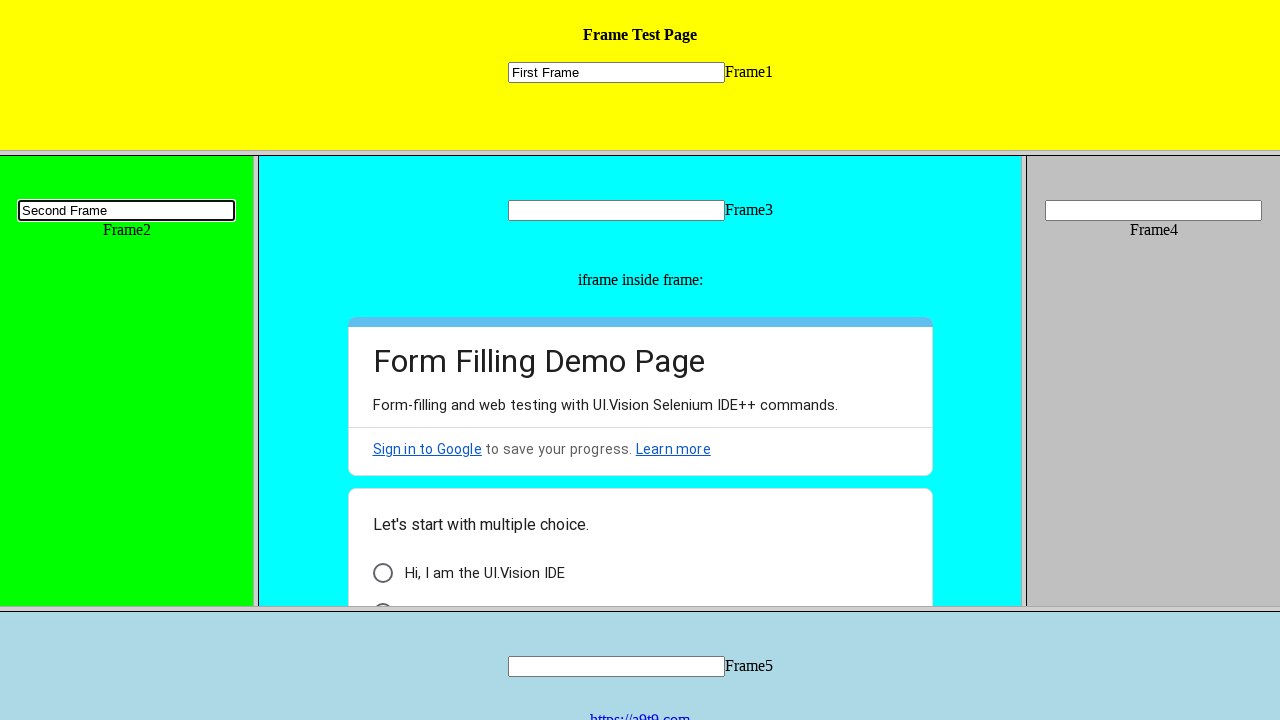

Filled text input in frame 3 with 'Third Frame' on input[name='mytext3']
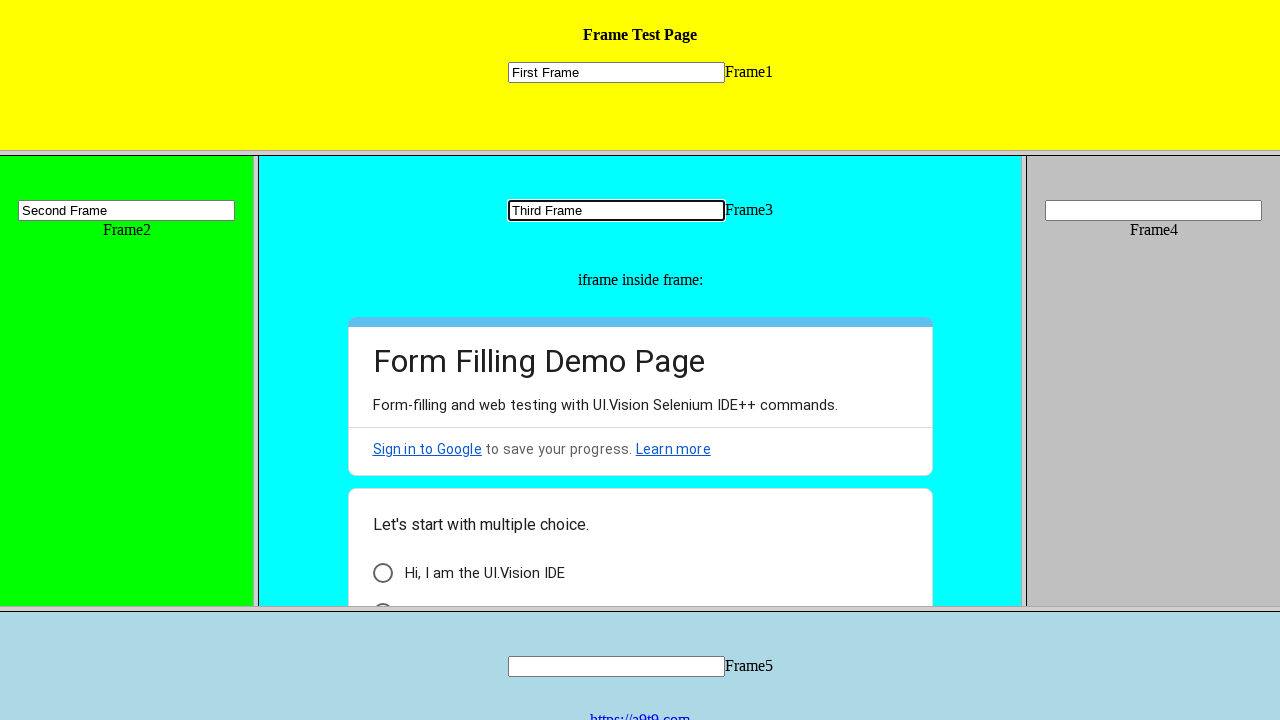

Retrieved child frames from frame 3
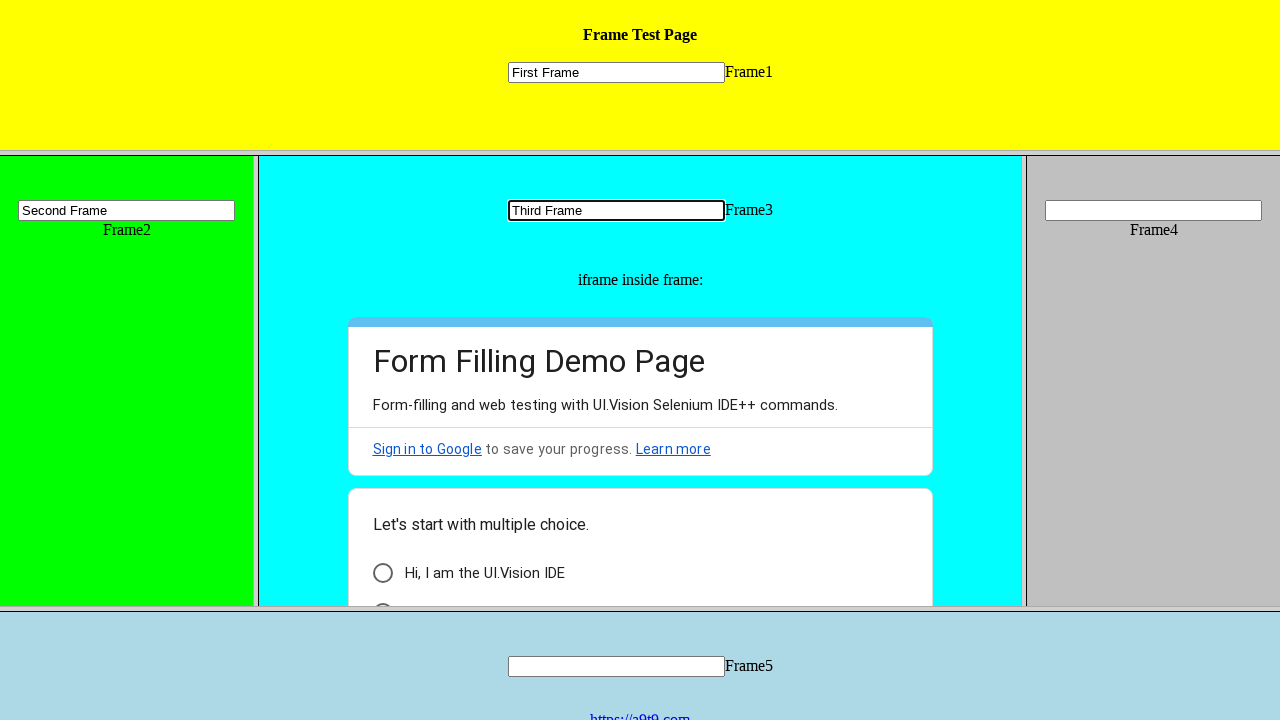

Located first nested iframe within frame 3
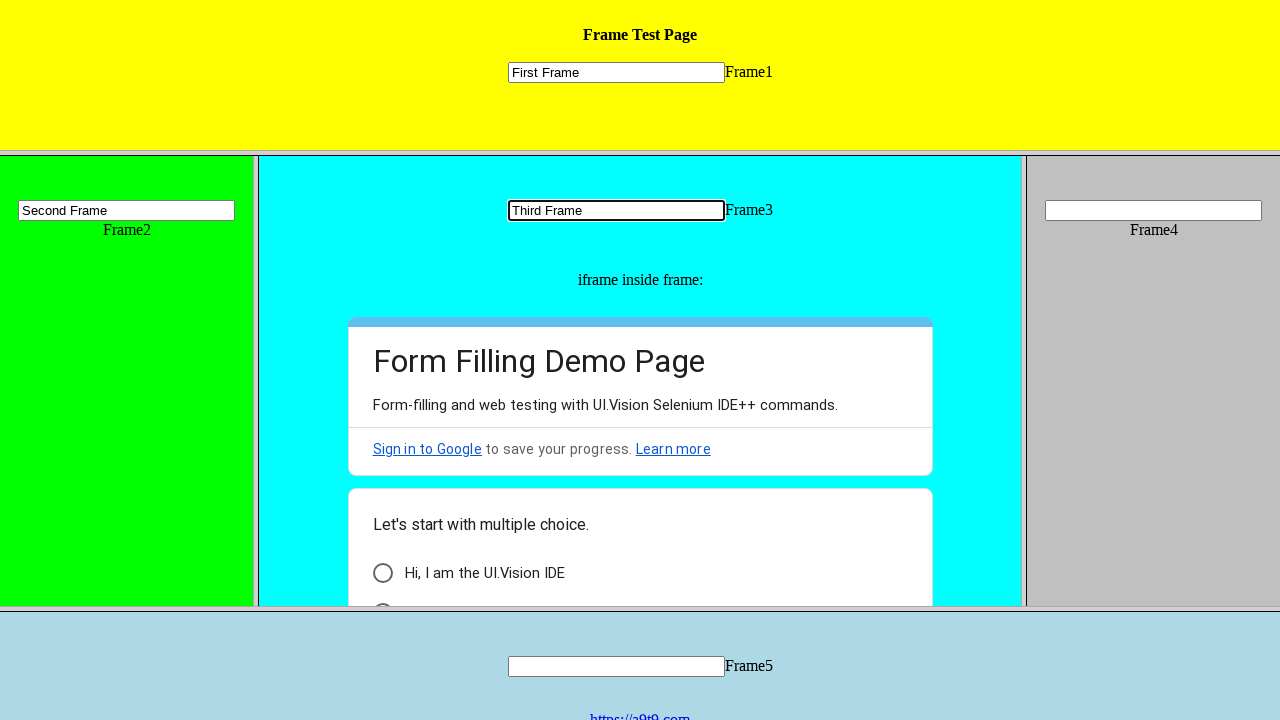

Clicked UI.Vision IDE text element in nested iframe at (640, 545) on span:has-text('Hi, I am the UI.Vision IDE')
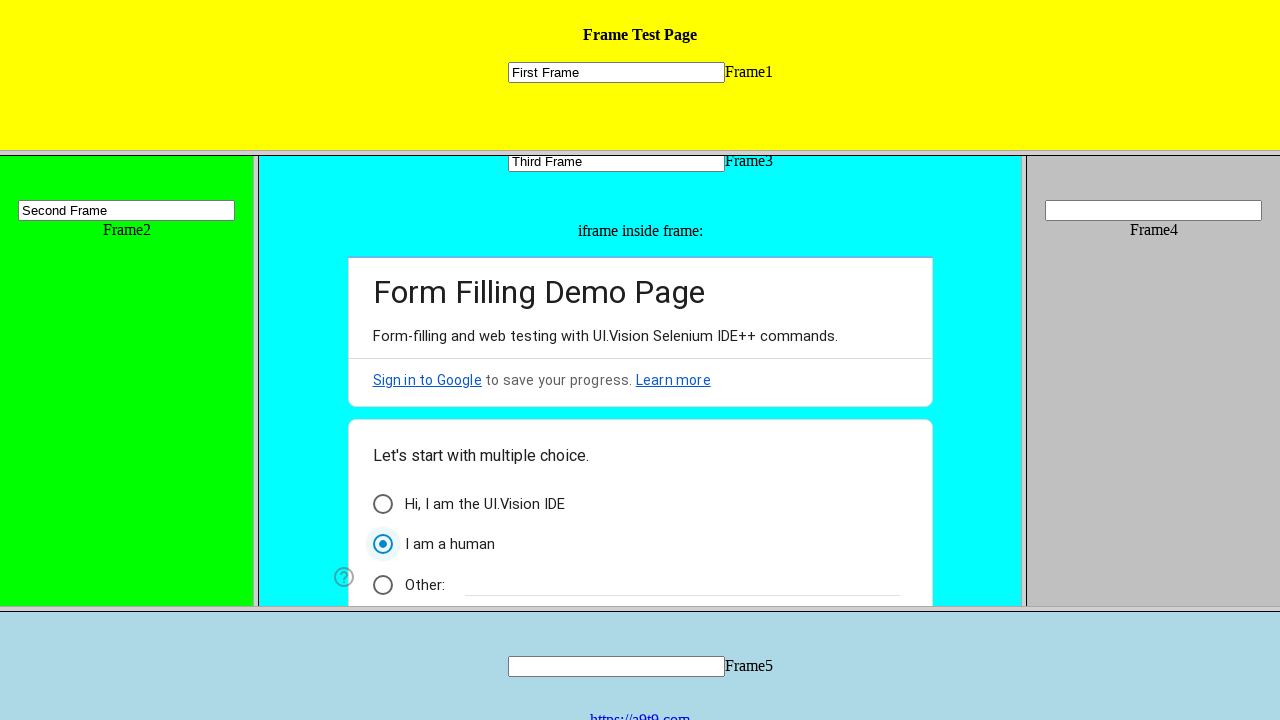

Located frame 4 using URL pattern
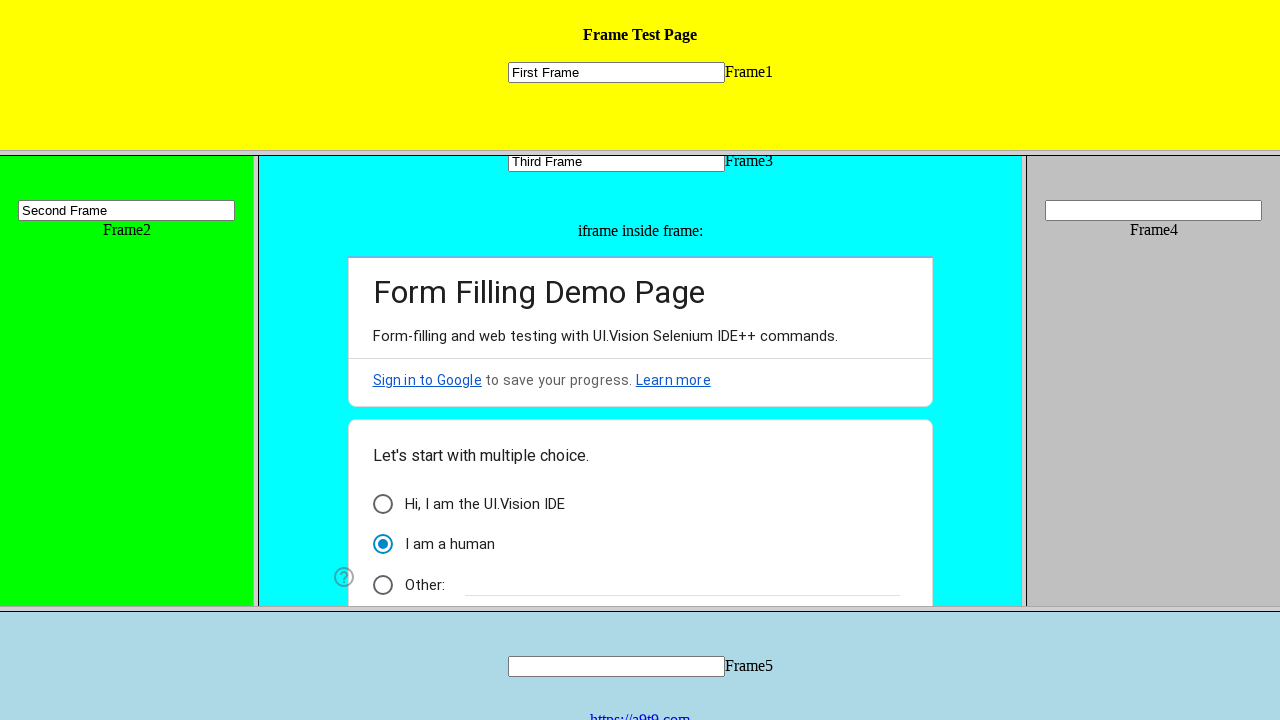

Filled text input in frame 4 with 'Fourth Frame' on input[name='mytext4']
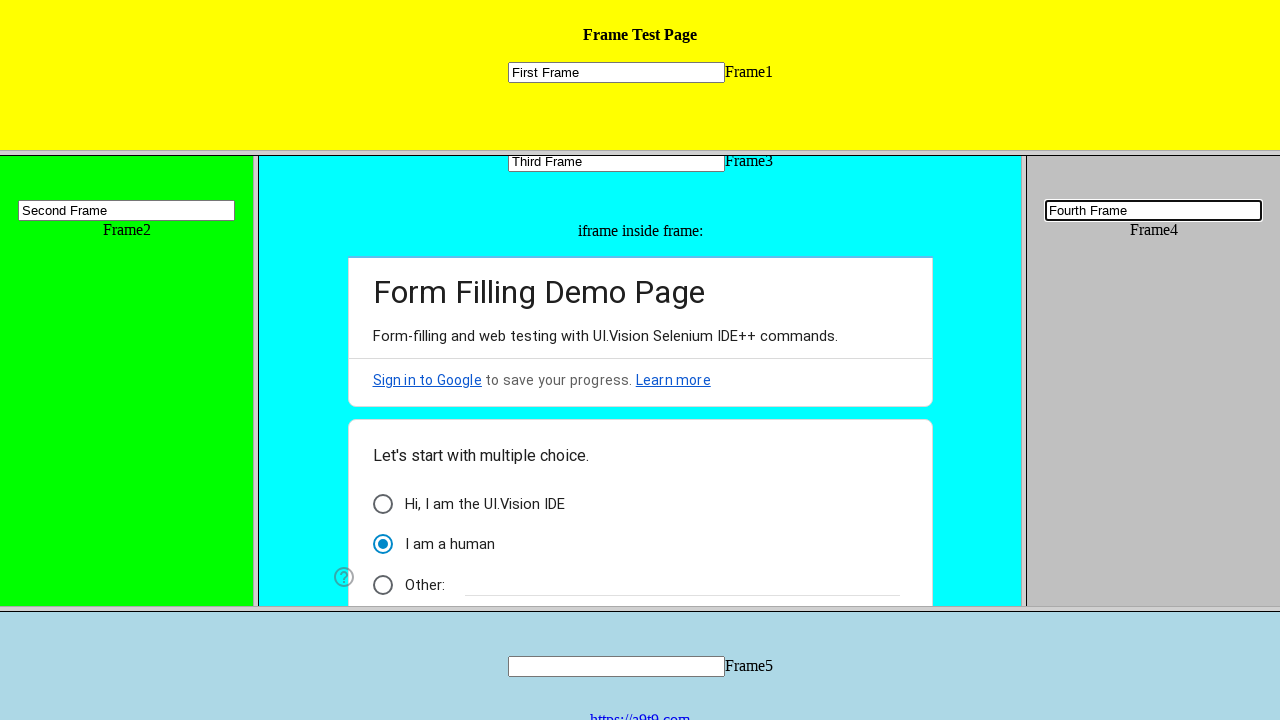

Located frame 5 using URL pattern
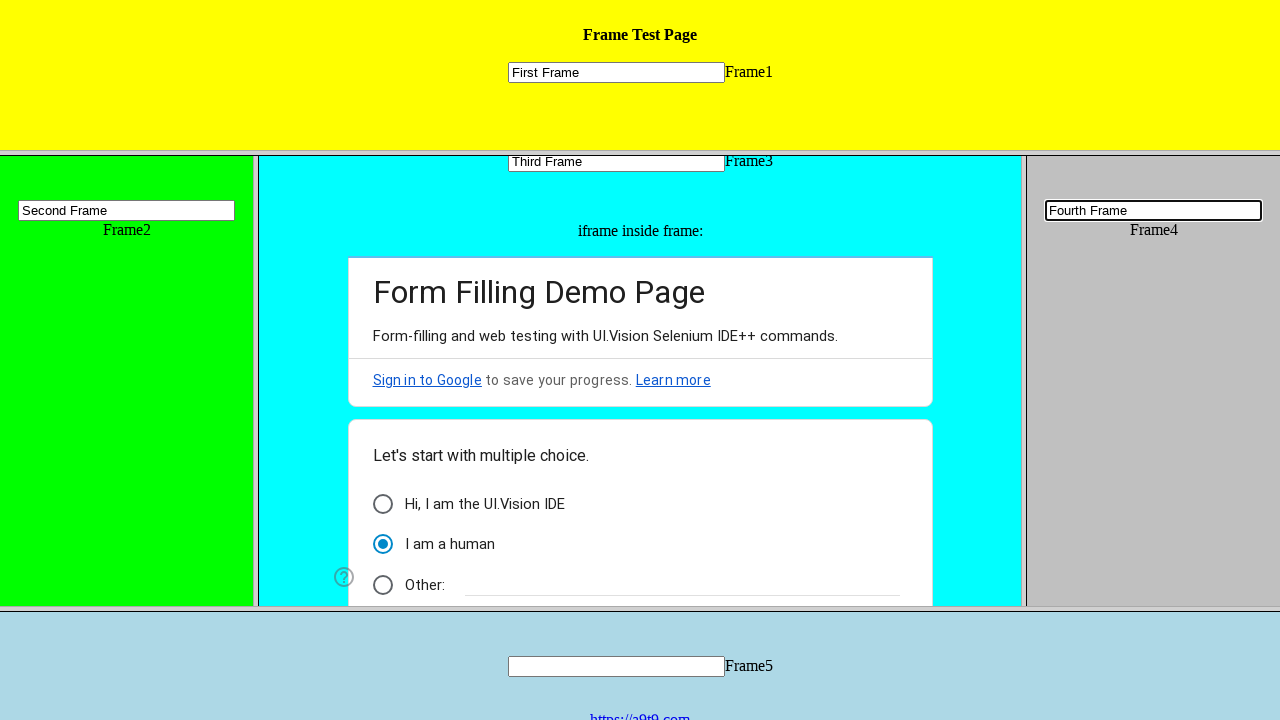

Filled text input in frame 5 with 'Fifth Frame' on input[name='mytext5']
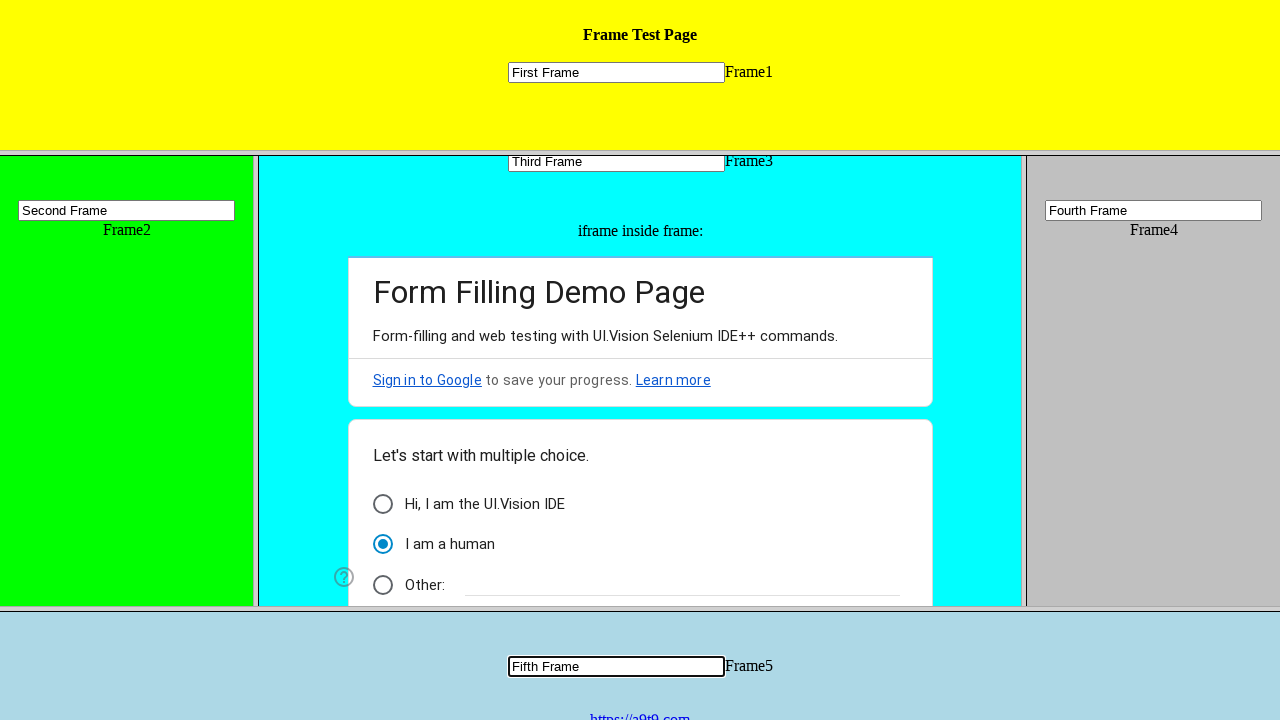

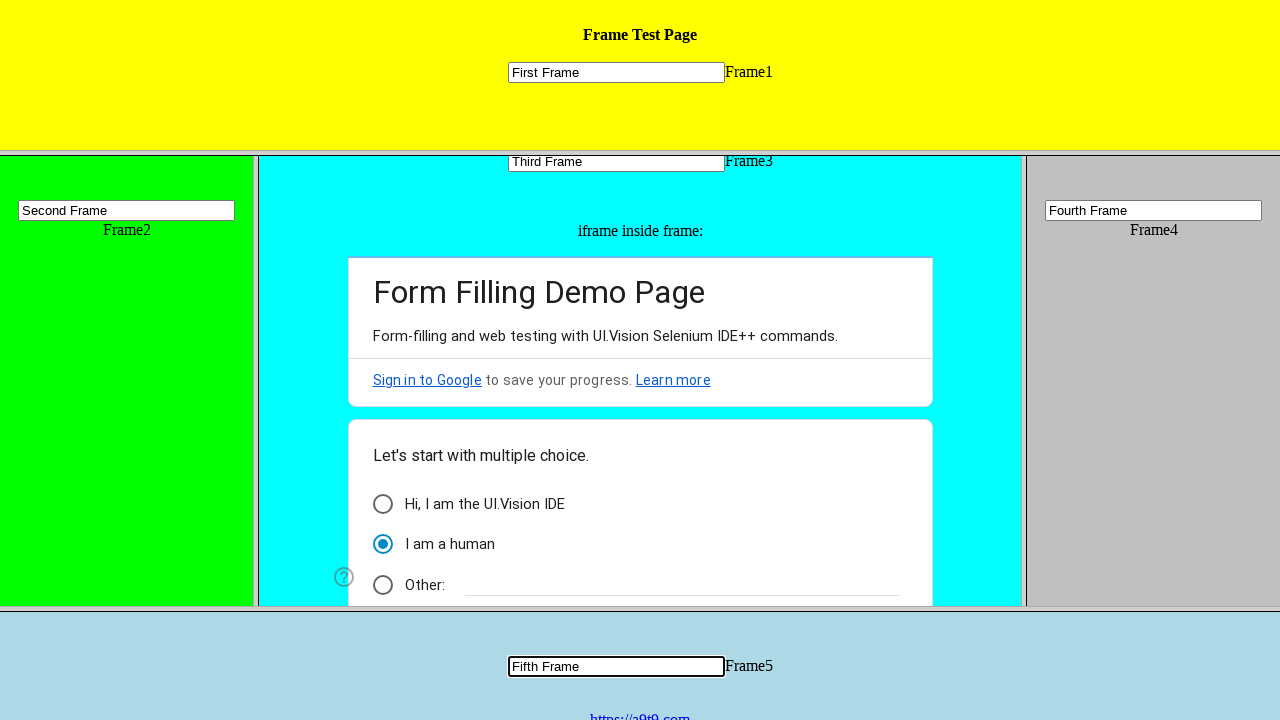